Tests JavaScript alert with OK button by clicking a tab, triggering an alert, and accepting it.

Starting URL: https://demo.automationtesting.in/Alerts.html

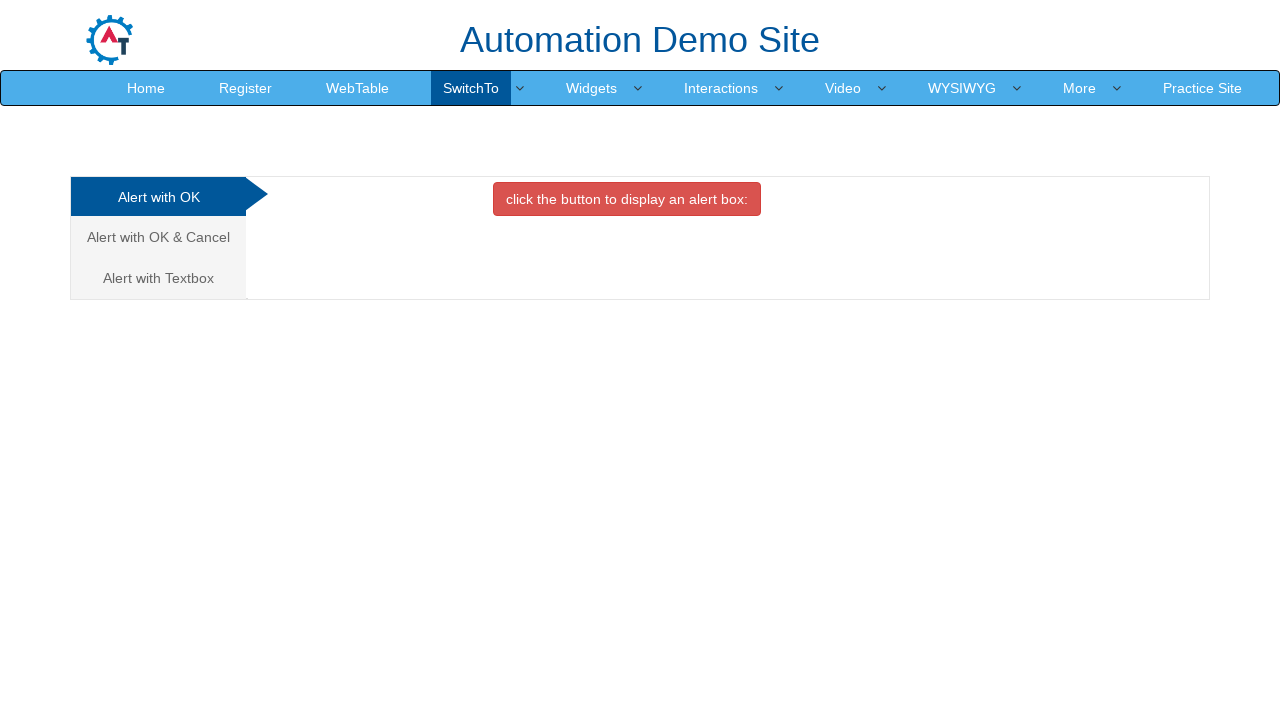

Clicked on 'Alert with OK' tab at (158, 197) on xpath=//li[@class='active']/a[contains(text(),'Alert with OK ')]
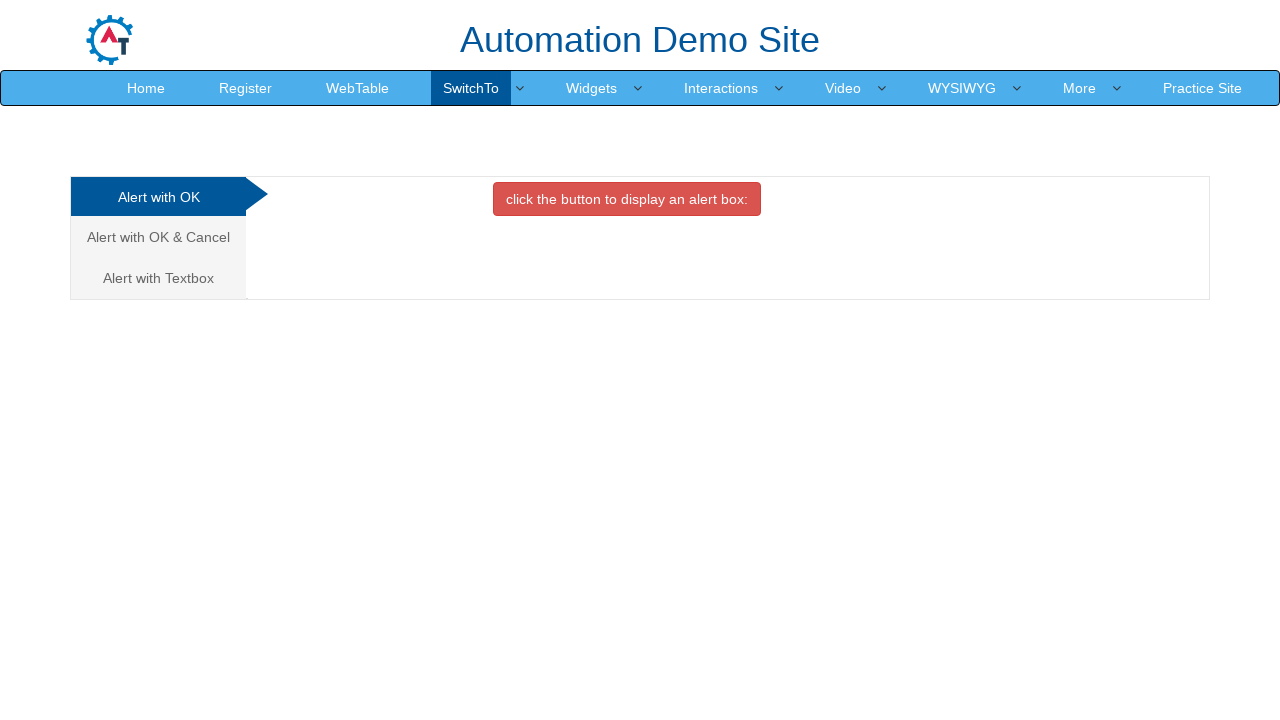

Clicked button to trigger alert dialog at (627, 199) on .btn.btn-danger
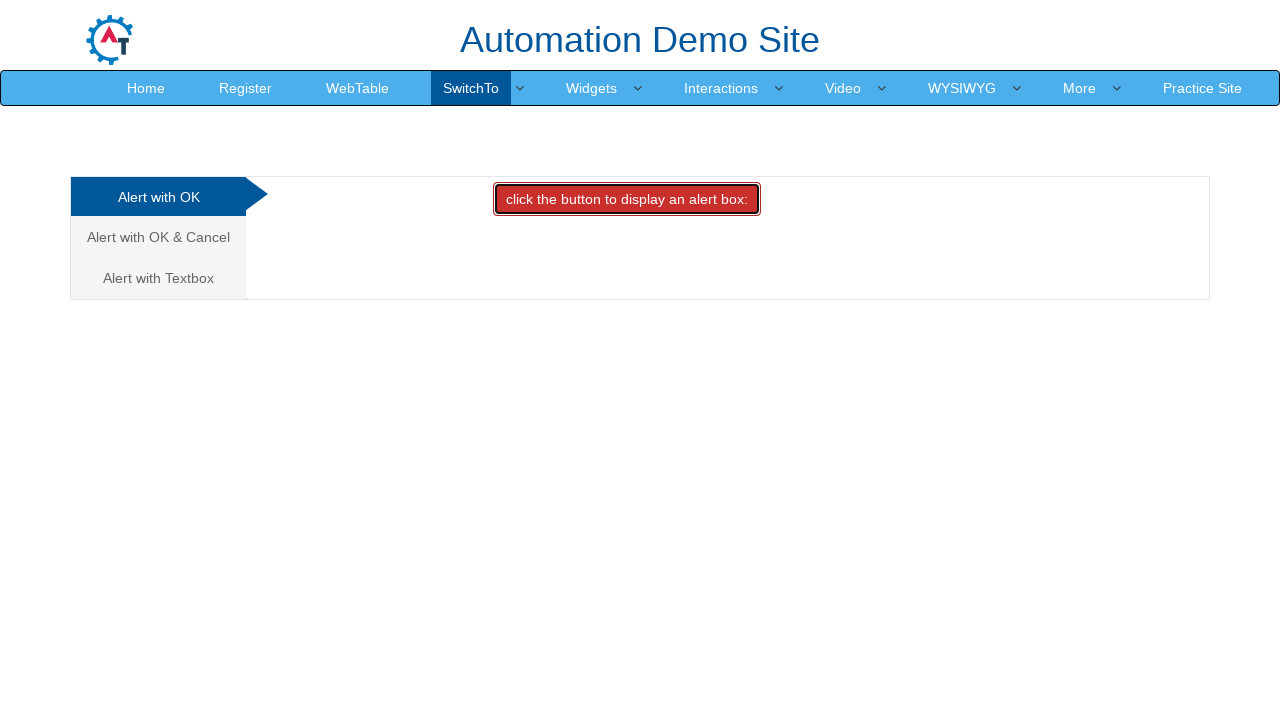

Set up dialog handler to accept alerts
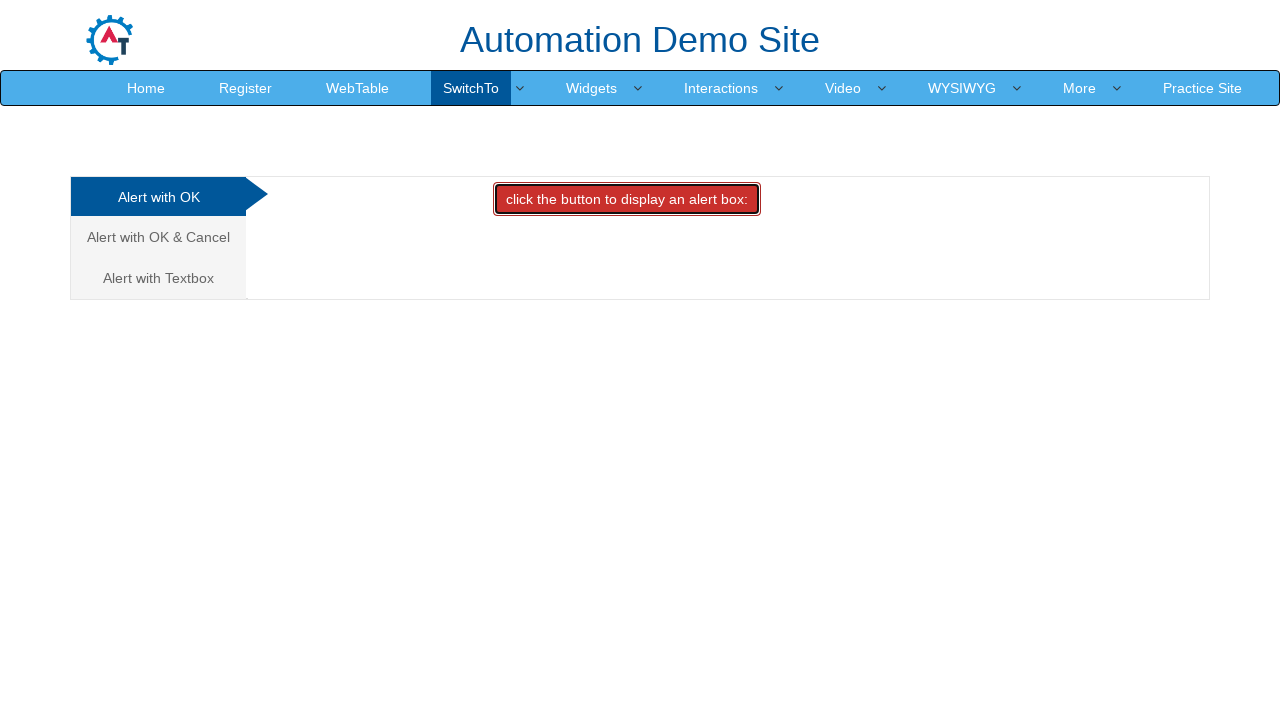

Clicked button again to trigger alert with handler active at (627, 199) on .btn.btn-danger
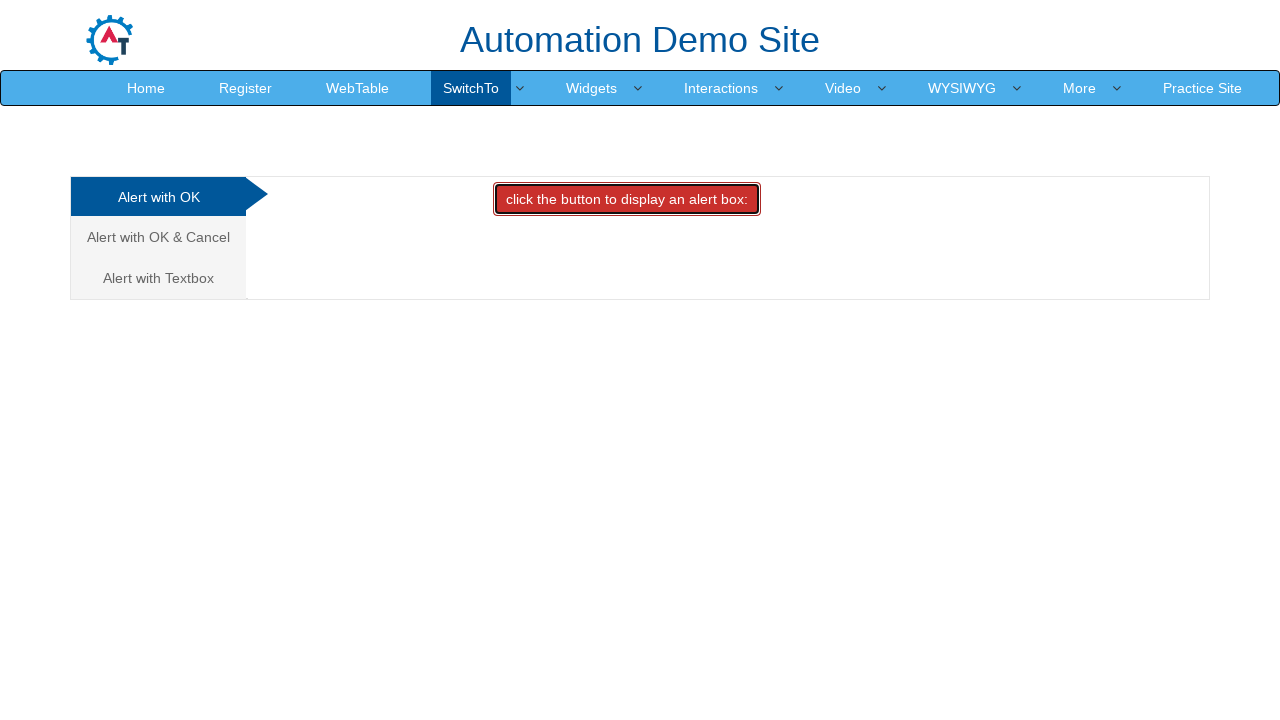

Waited for alert to be processed
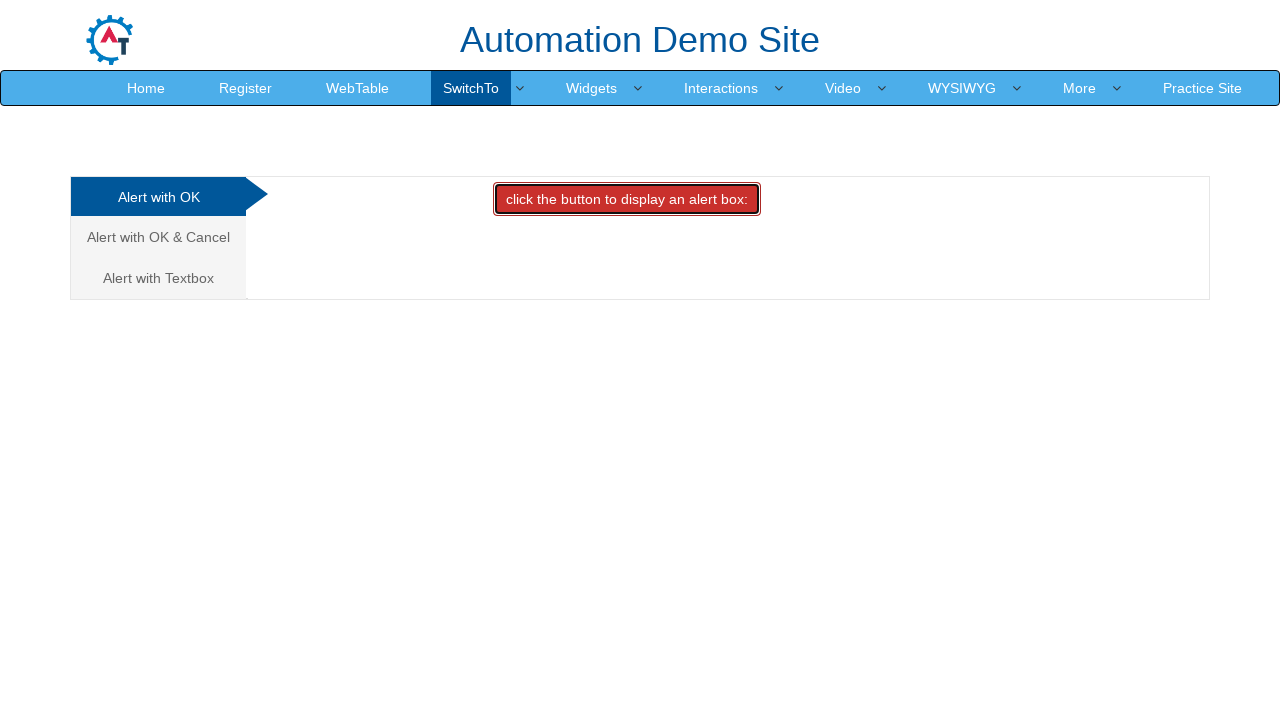

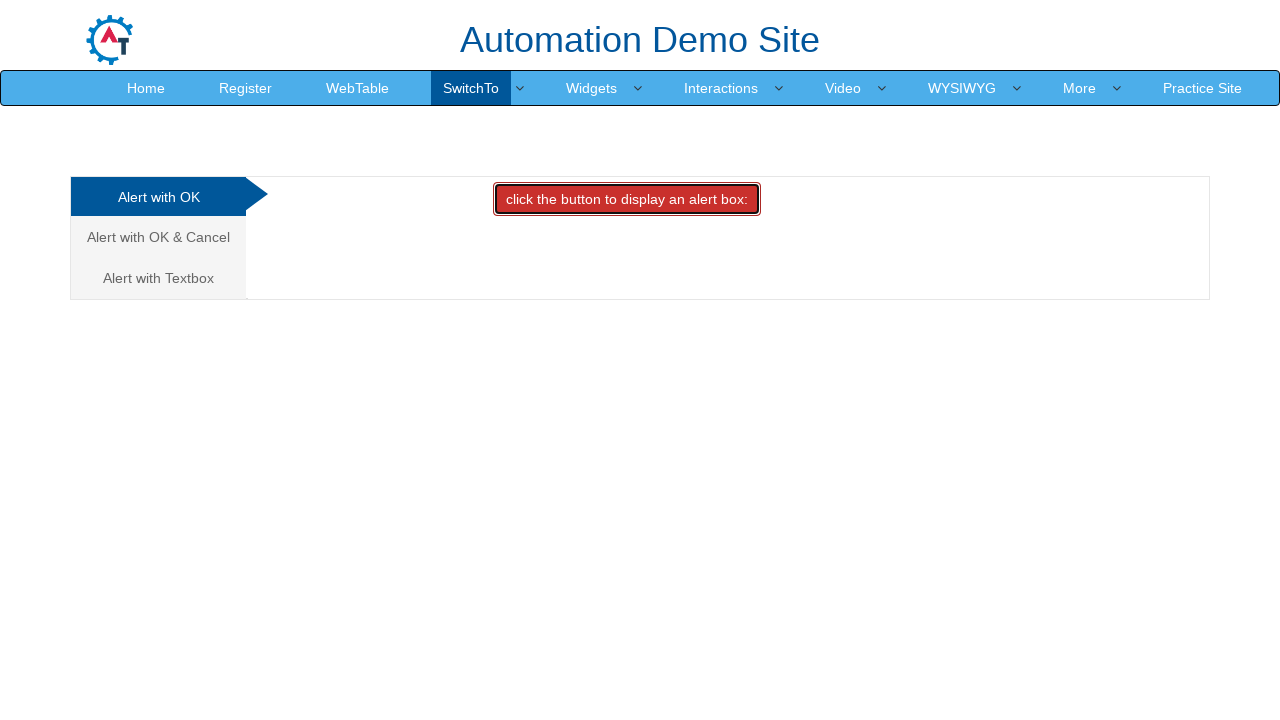